Tests form validation by submitting without the required Mobile Number field and verifying the form is not submitted (no confirmation table appears).

Starting URL: https://demoqa.com/automation-practice-form

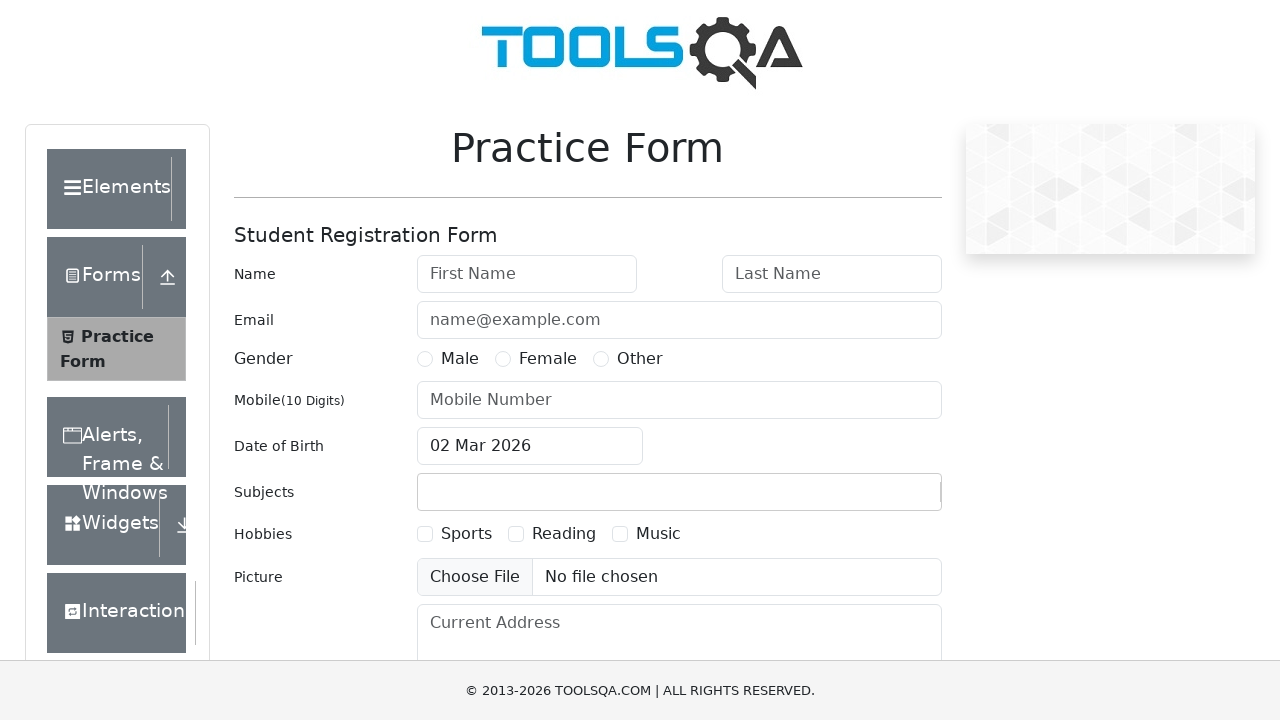

Filled first name field with 'Tom' on #firstName
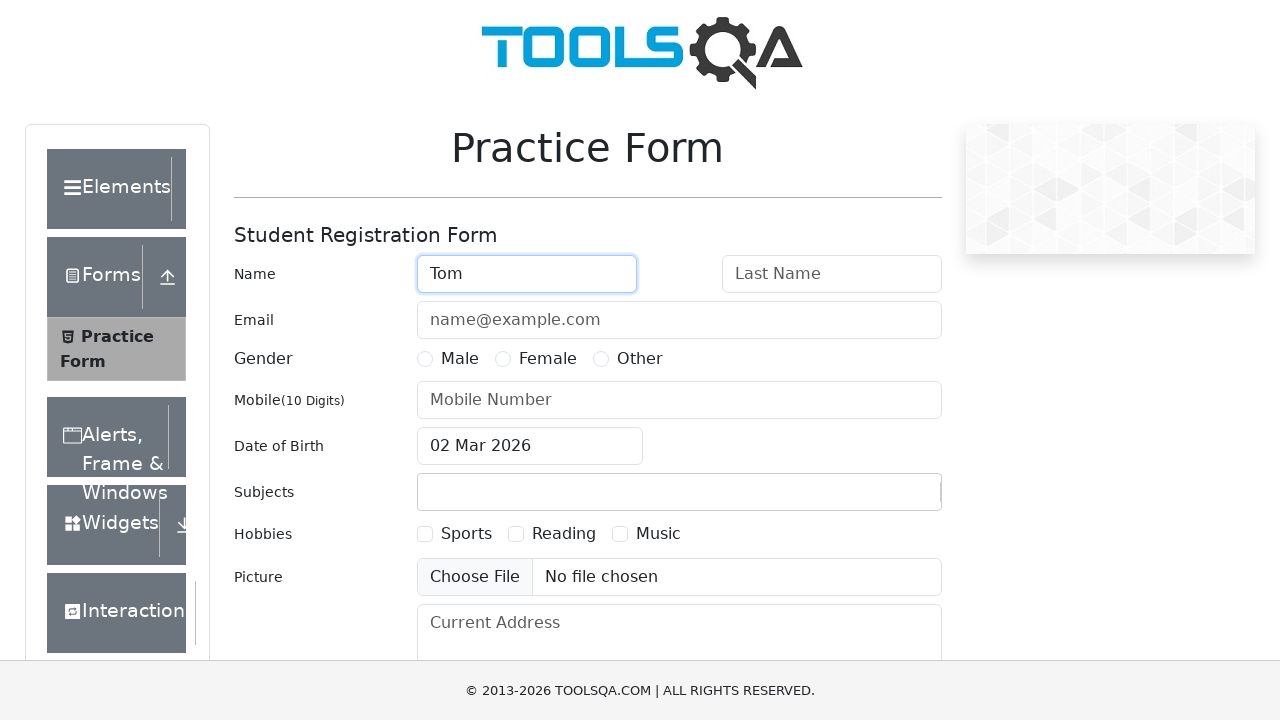

Filled last name field with 'Holland' on #lastName
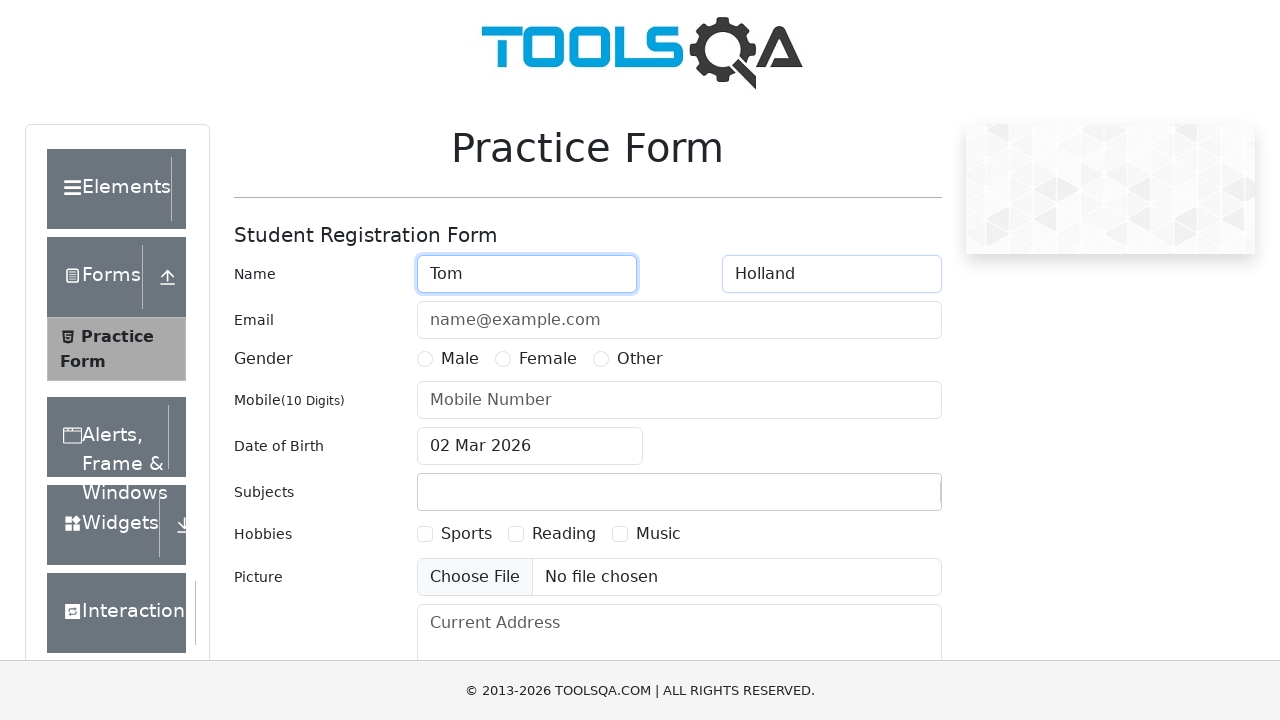

Selected Male gender option at (126, 424) on text=Male
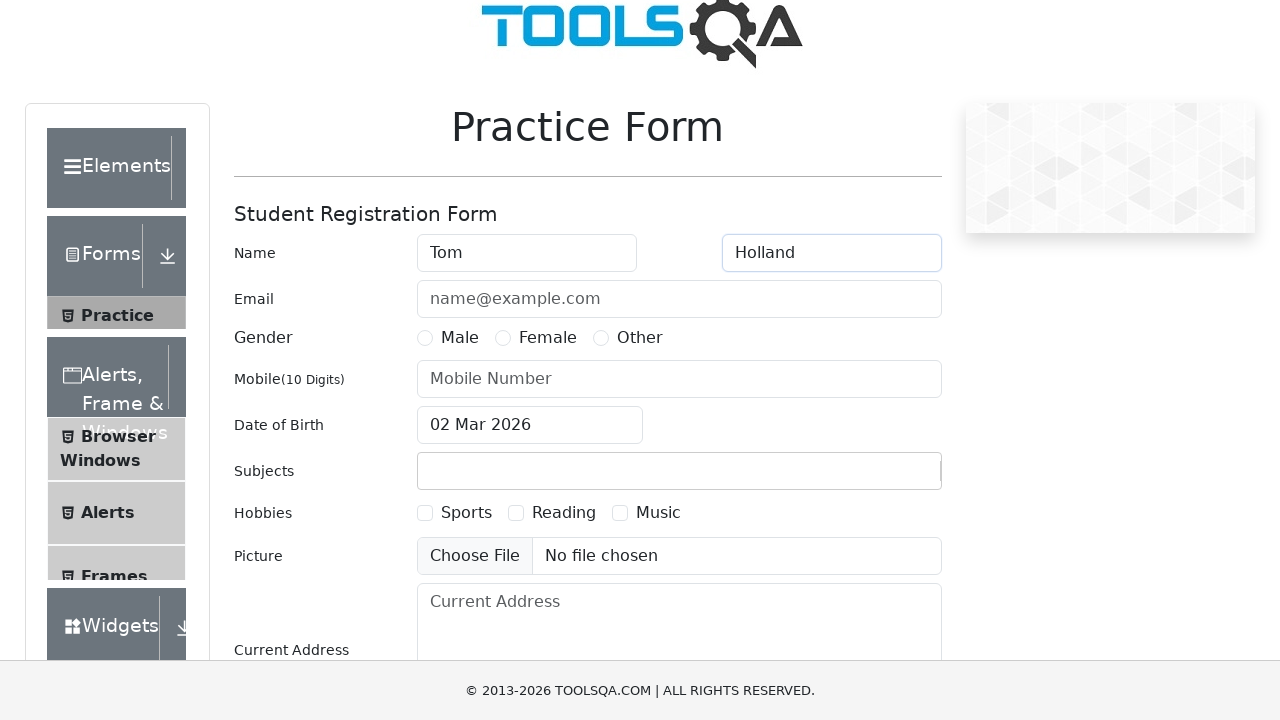

Scrolled submit button into view
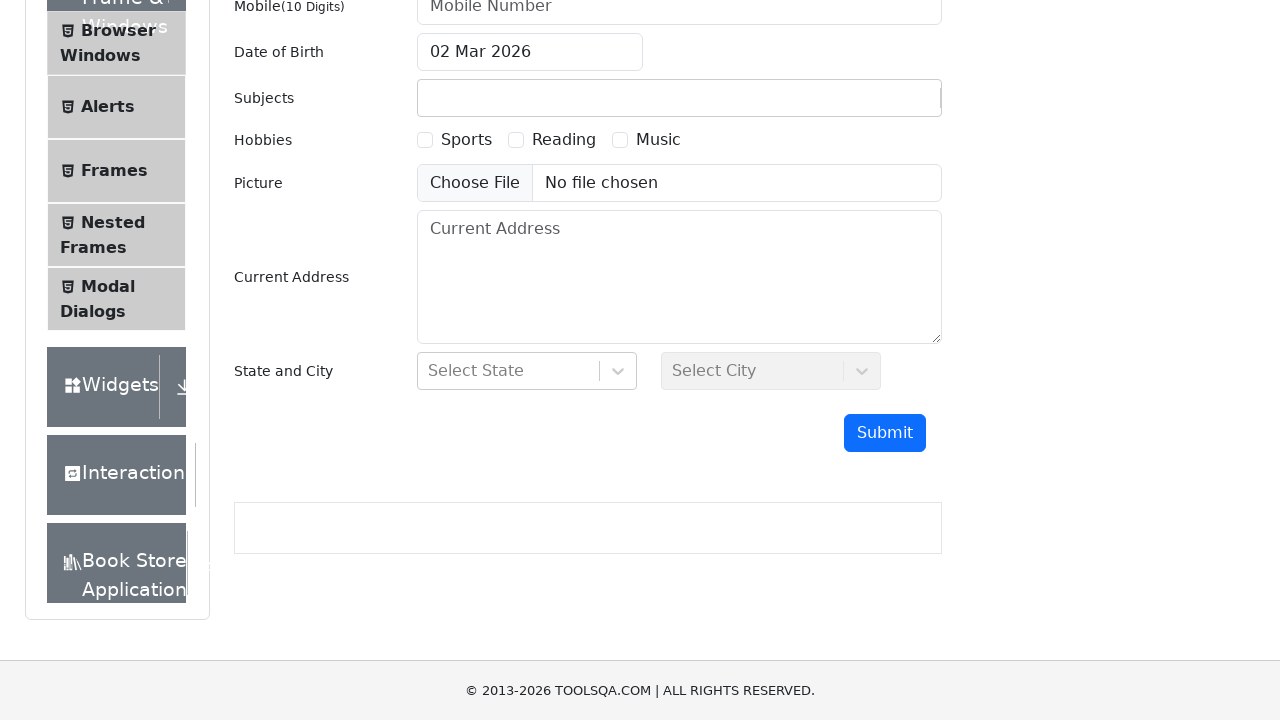

Clicked submit button without filling Mobile Number field at (885, 433) on #submit
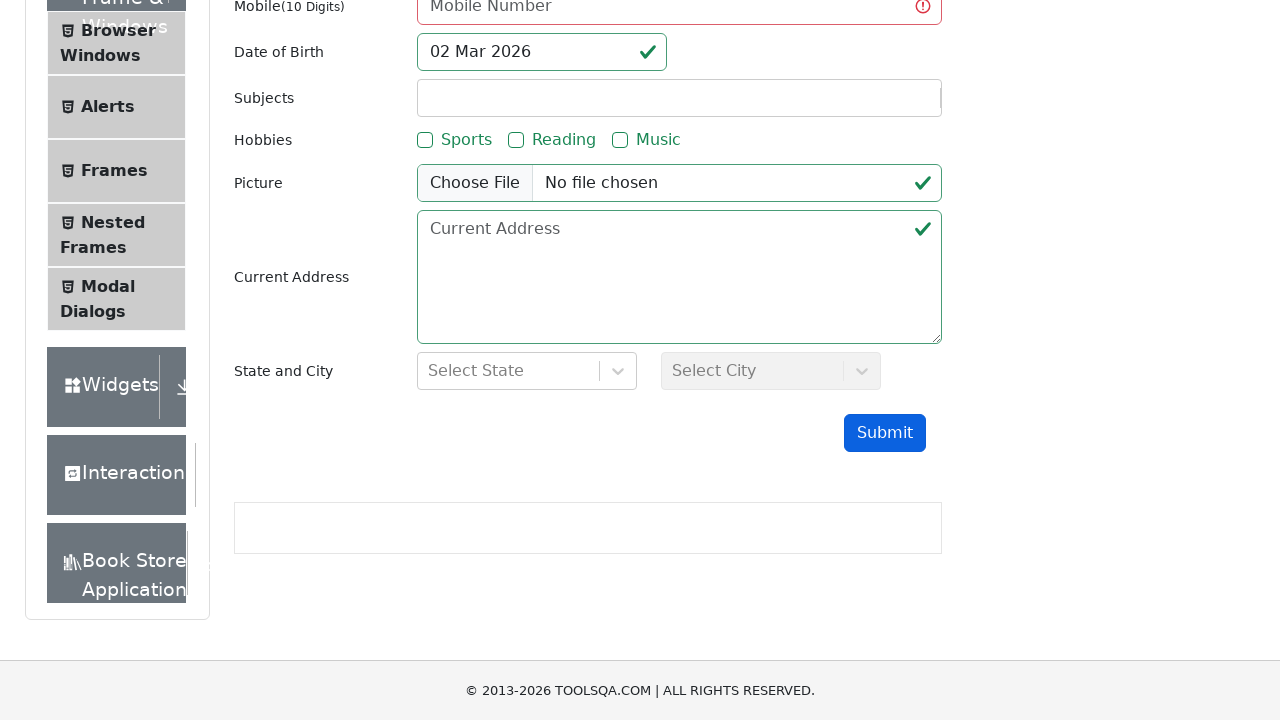

Waited 1000ms for form submission attempt to complete
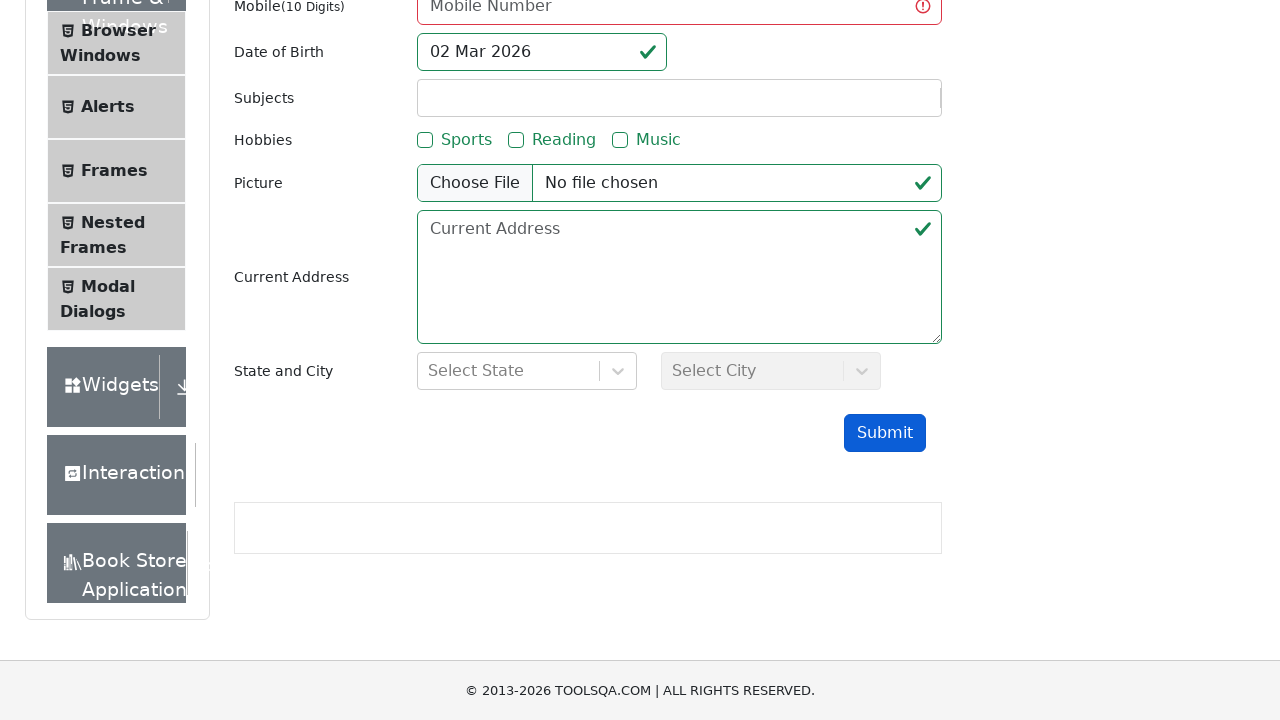

Verified form was not submitted - confirmation table does not exist
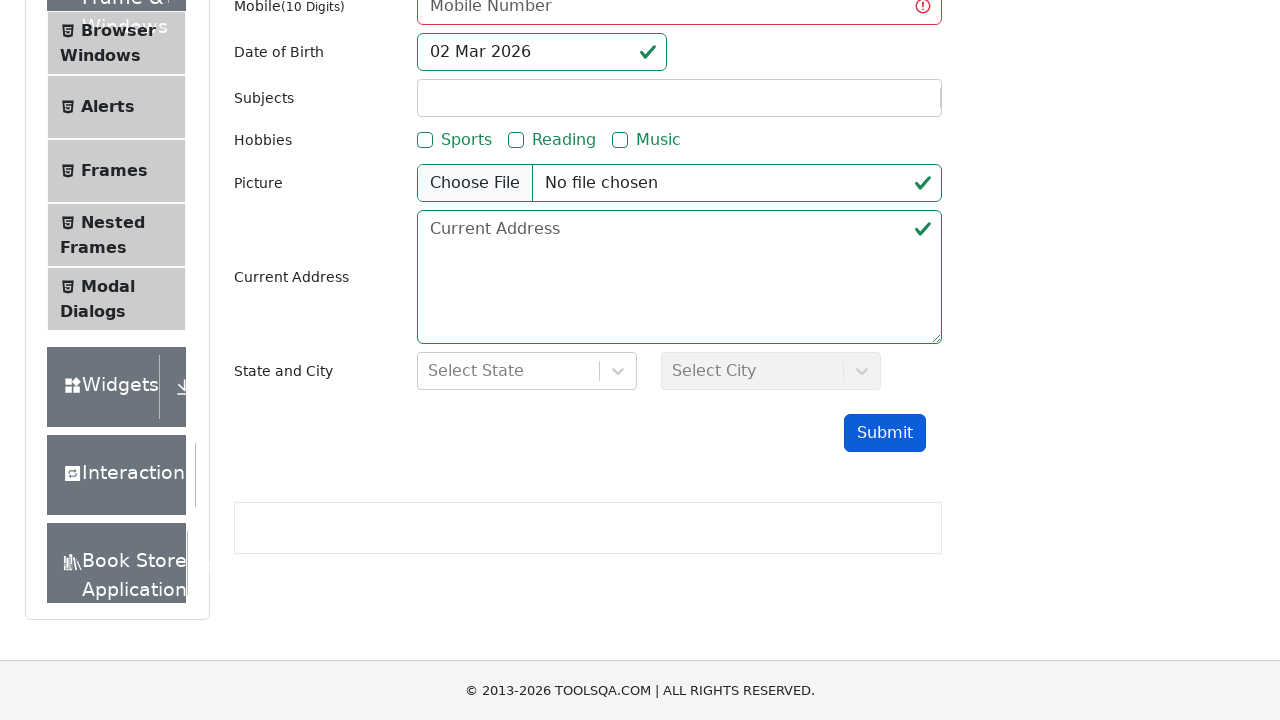

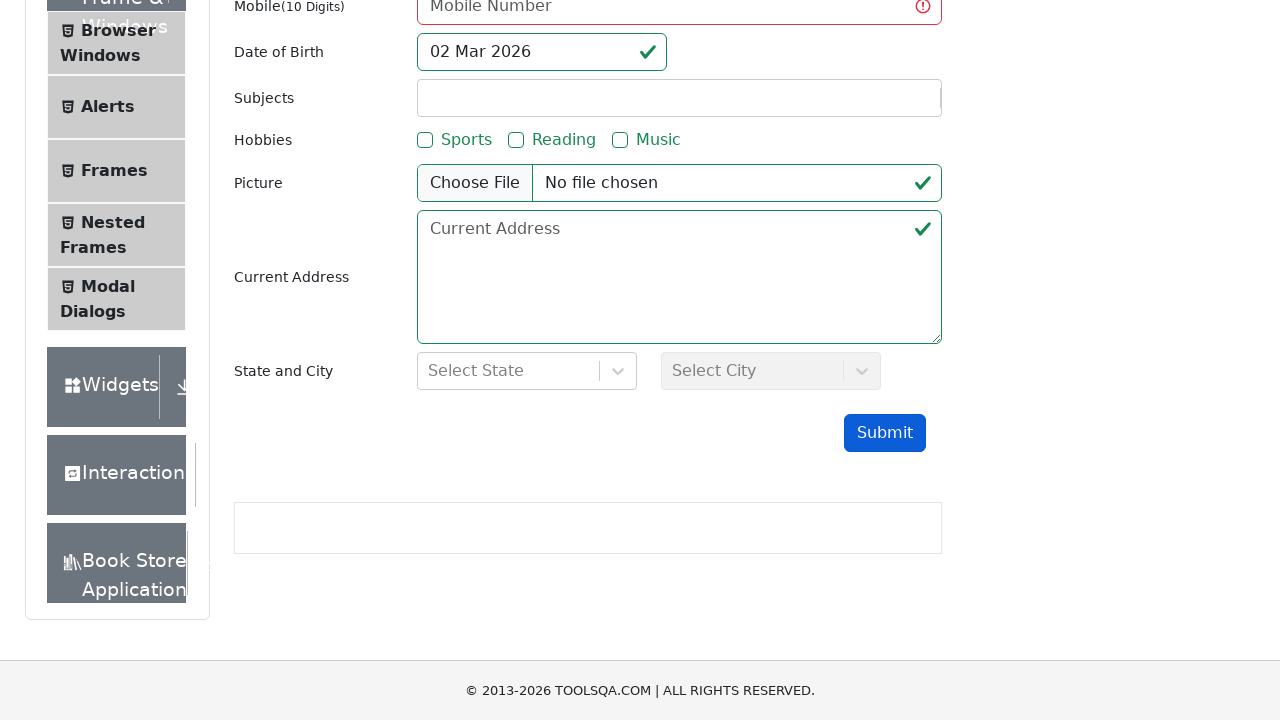